Validates the count of button elements on the page

Starting URL: https://omayo.blogspot.com/

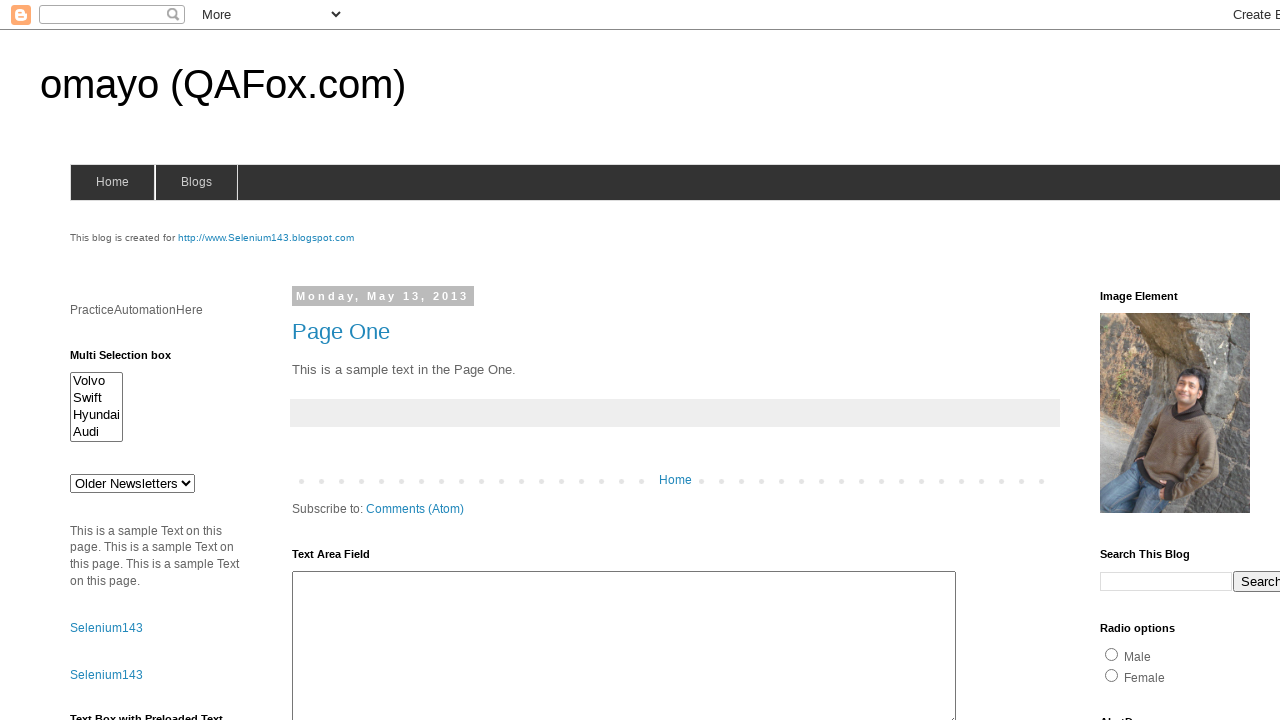

Navigated to https://omayo.blogspot.com/
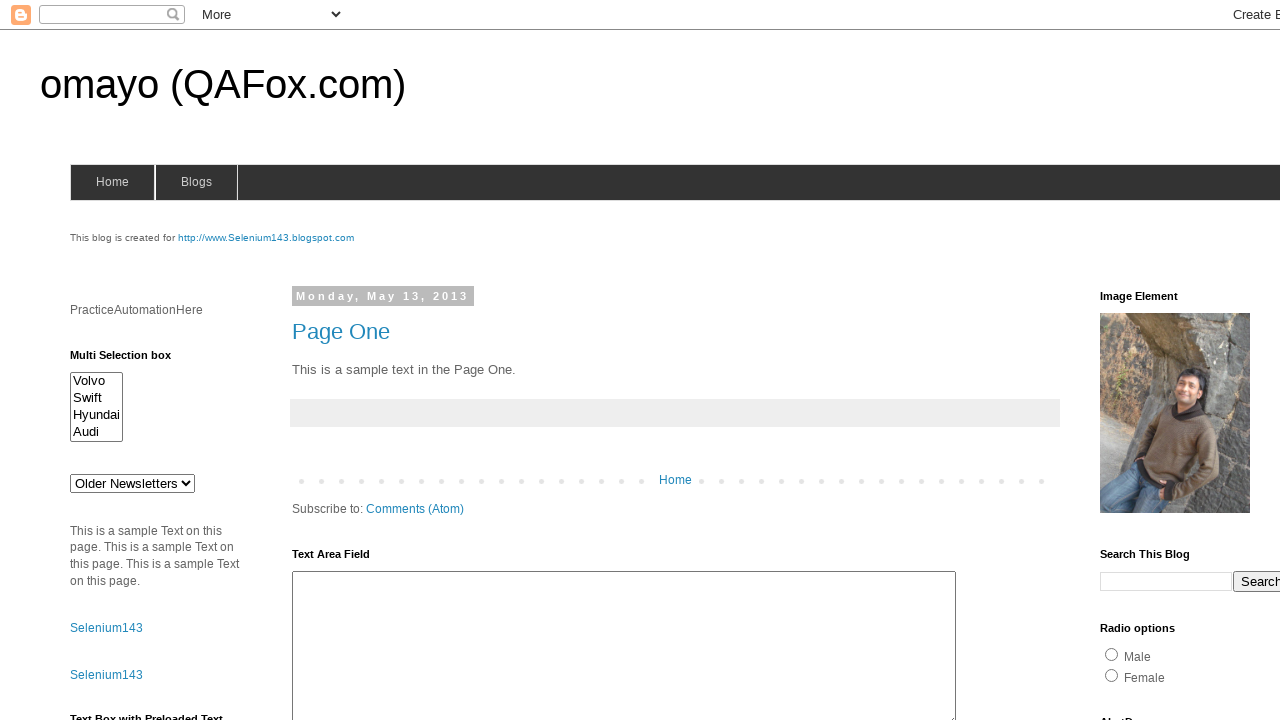

Located all button elements on the page
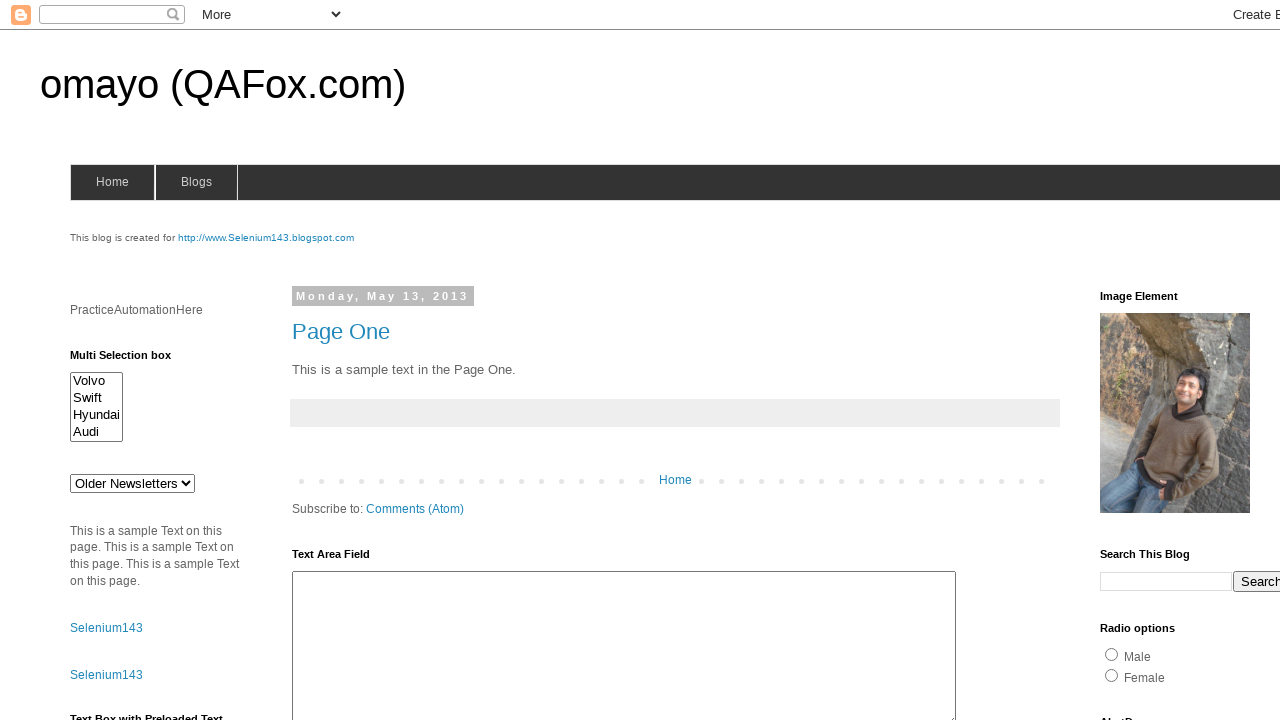

Counted 13 button elements
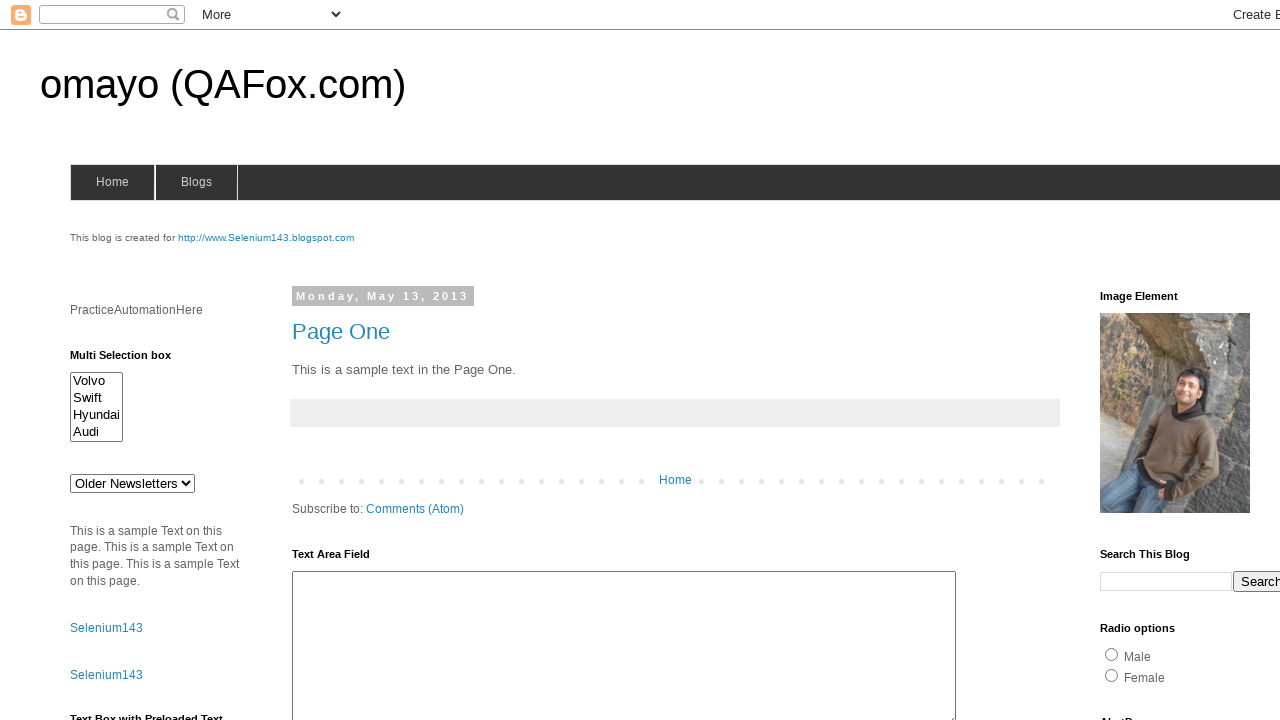

Assertion passed: button count equals 13
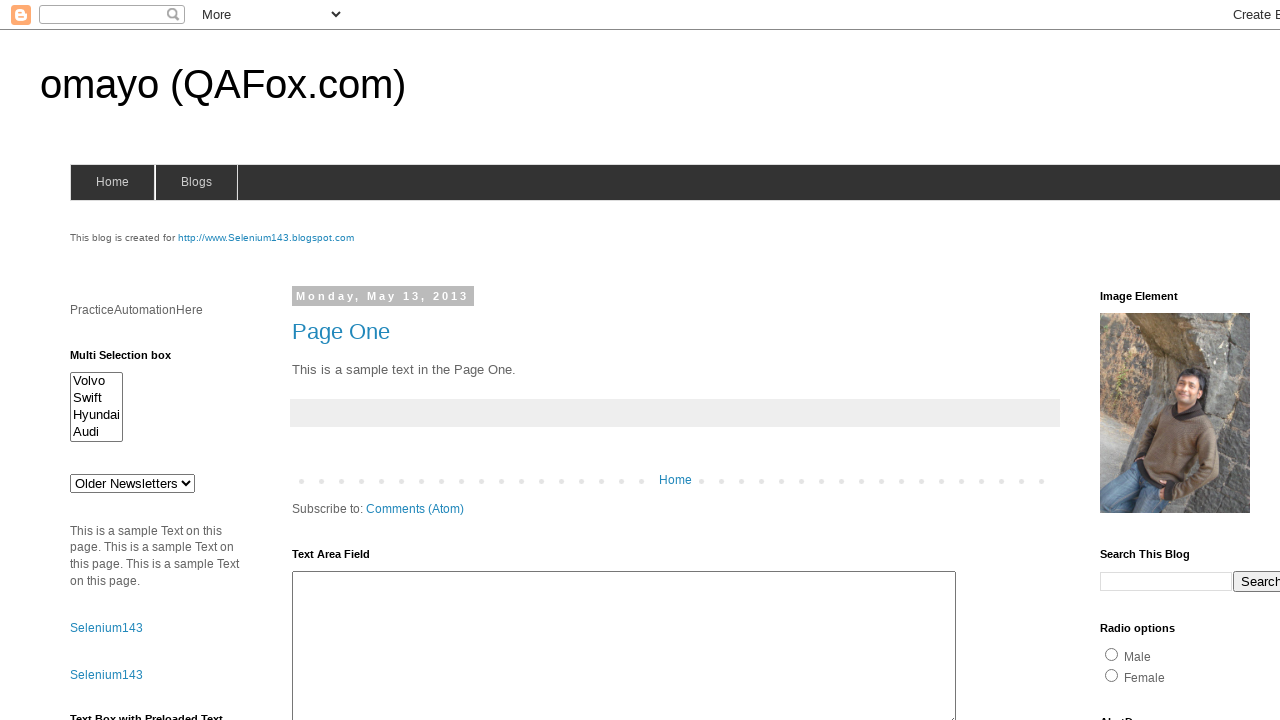

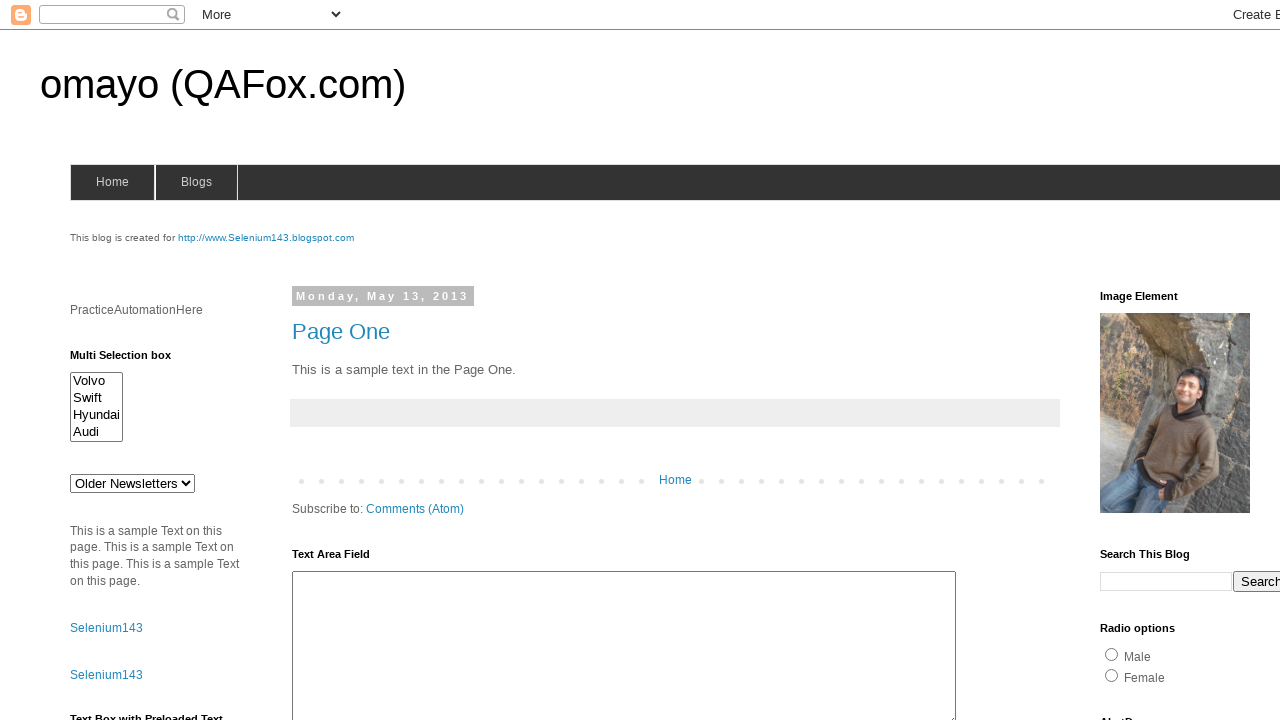